Tests dynamic dependent dropdowns by selecting an origin city (Bengaluru) and a destination city (Chennai) from cascading dropdown menus on a flight booking practice page

Starting URL: https://rahulshettyacademy.com/dropdownsPractise/

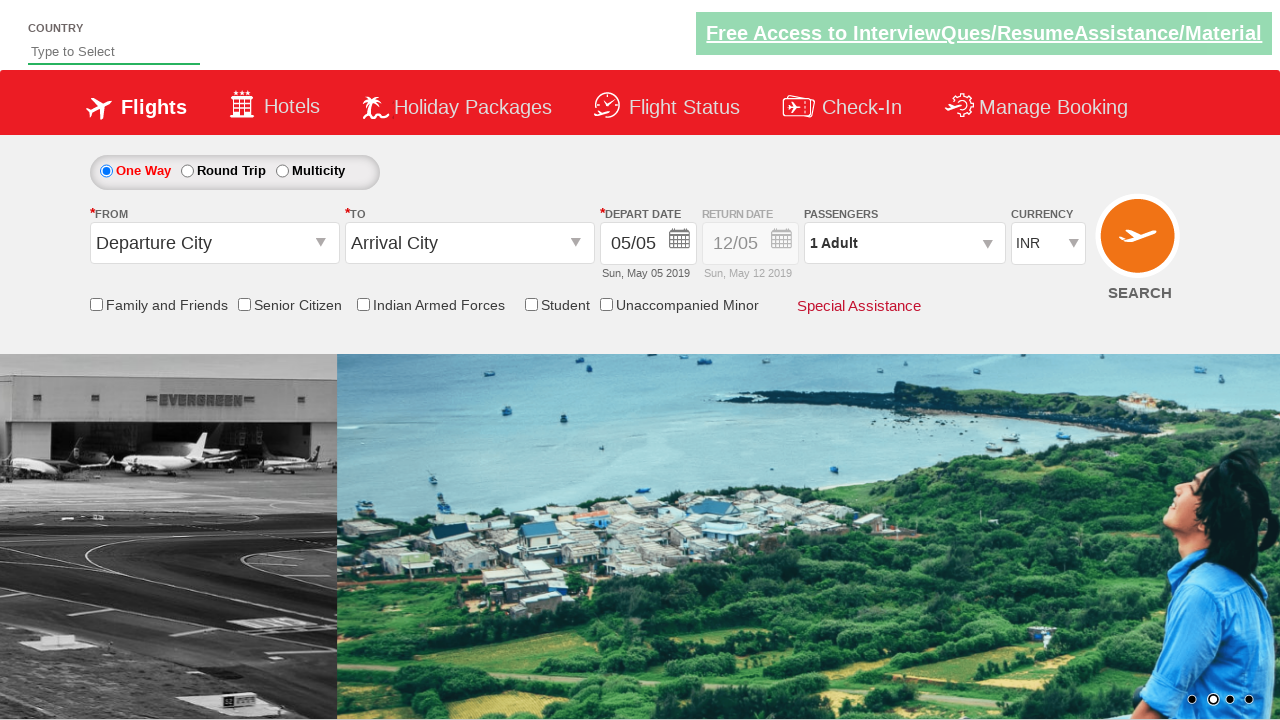

Clicked on the origin station dropdown to open it at (214, 243) on #ctl00_mainContent_ddl_originStation1_CTXT
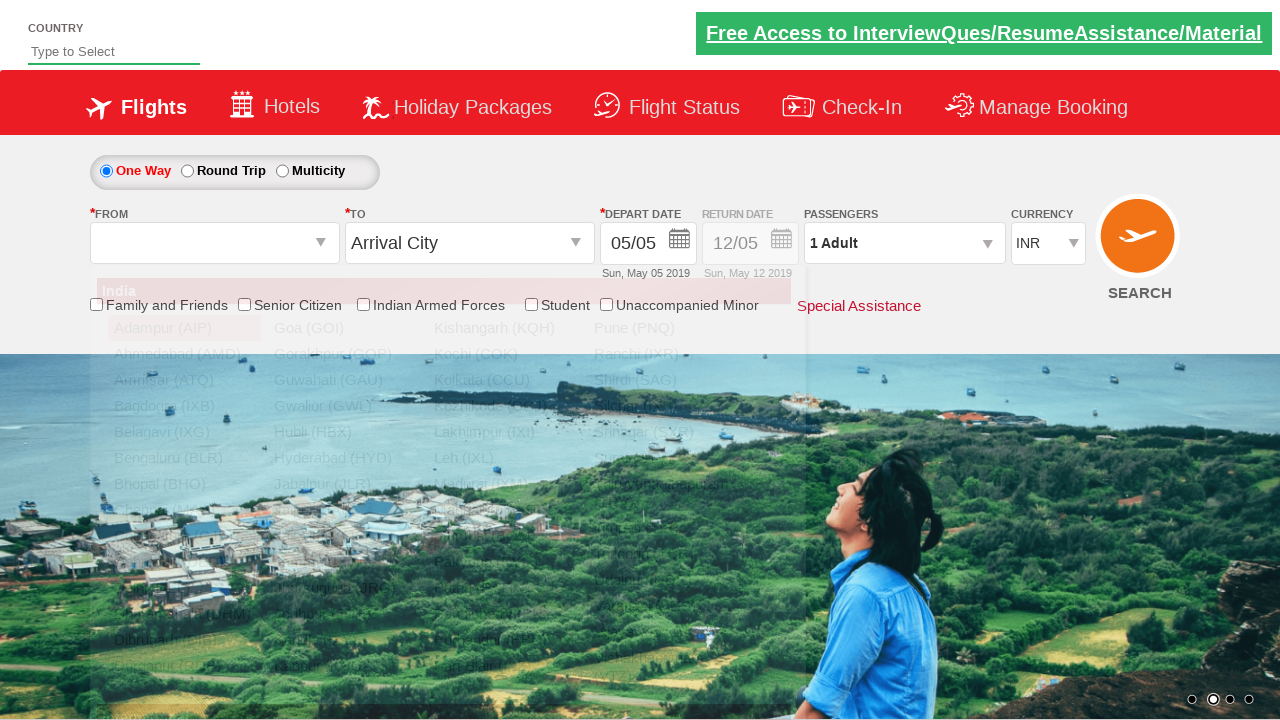

Selected Bengaluru (BLR) as the origin city at (184, 458) on (//a[@text='Bengaluru (BLR)'])[1]
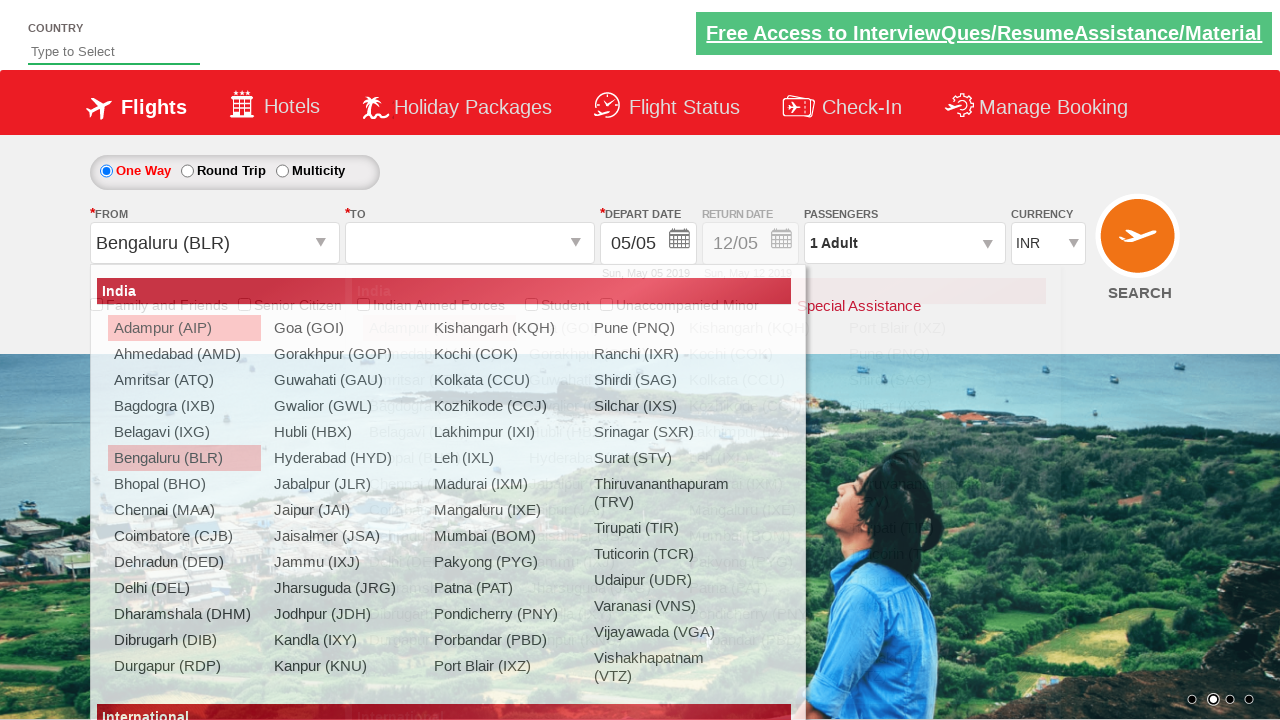

Waited for the destination dropdown to become active
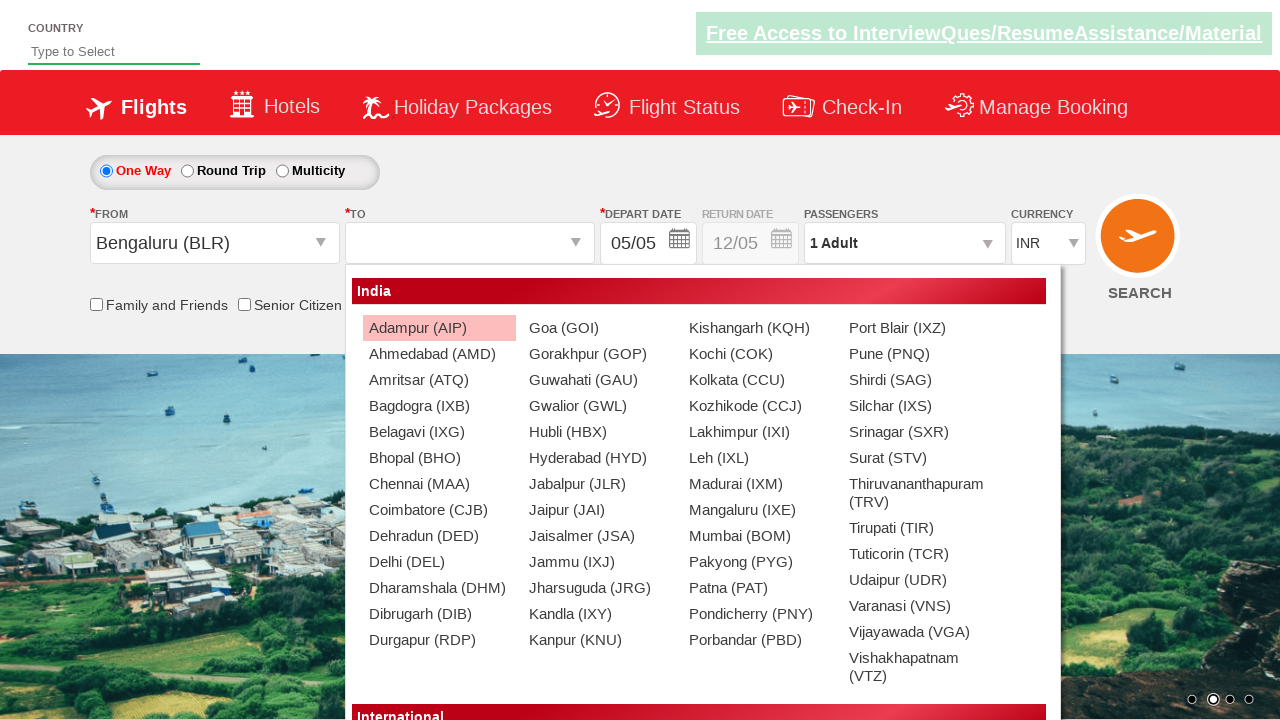

Selected Chennai (MAA) as the destination city at (439, 484) on (//a[@text='Chennai (MAA)'])[2]
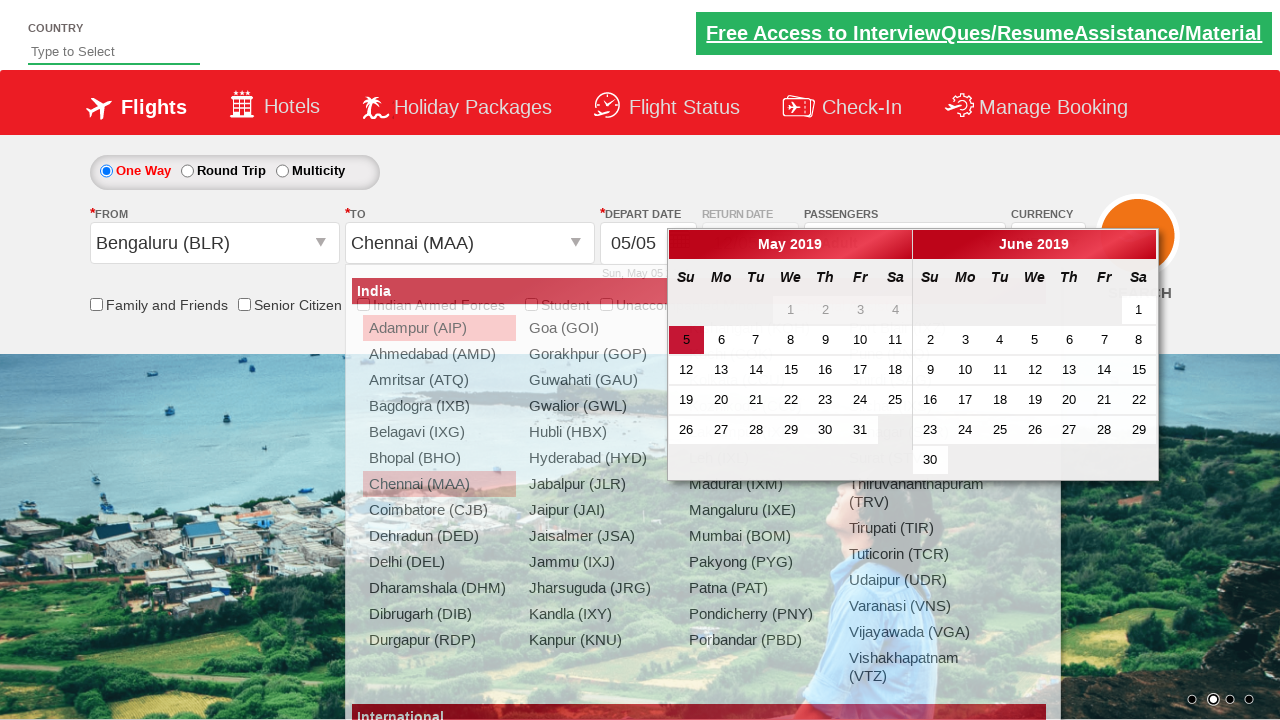

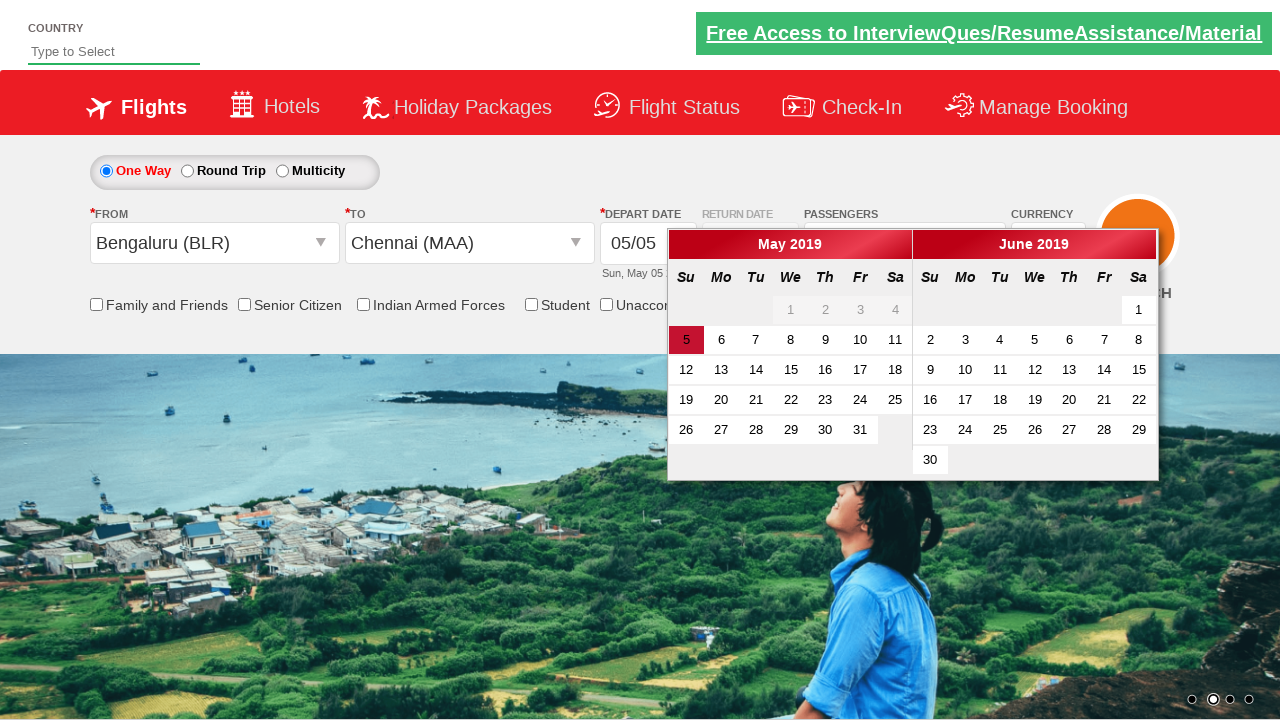